Navigates to W3Schools HTML forms page and performs a sequence of clicks on a text input field and submit button

Starting URL: https://www.w3schools.com/html/html_forms.asp

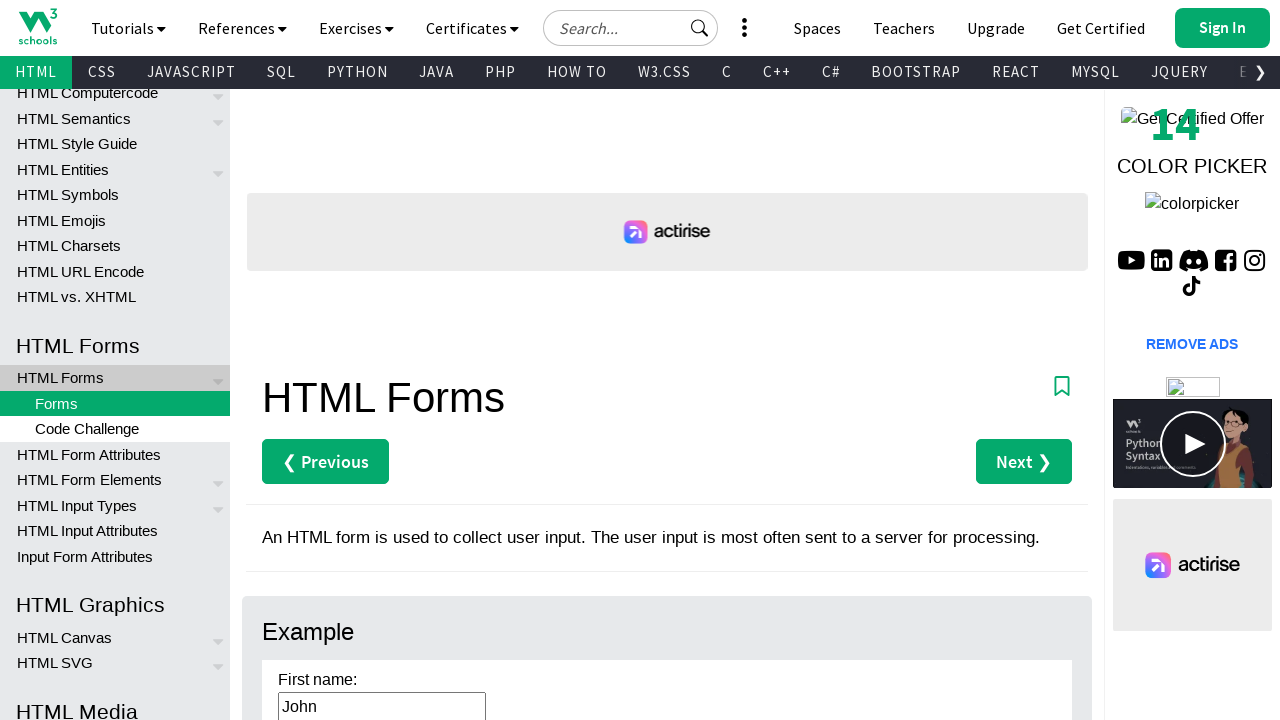

Navigated to W3Schools HTML forms page
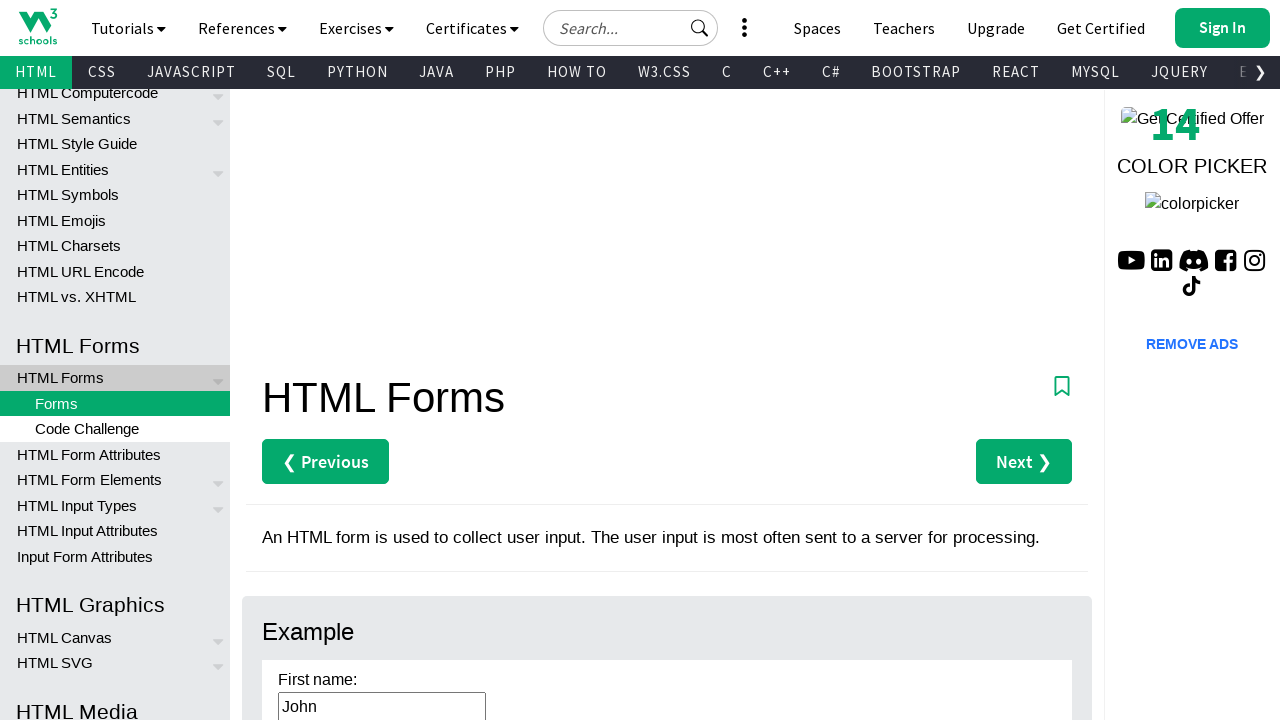

Clicked on text input field at (630, 28) on xpath=//input[@type='text']
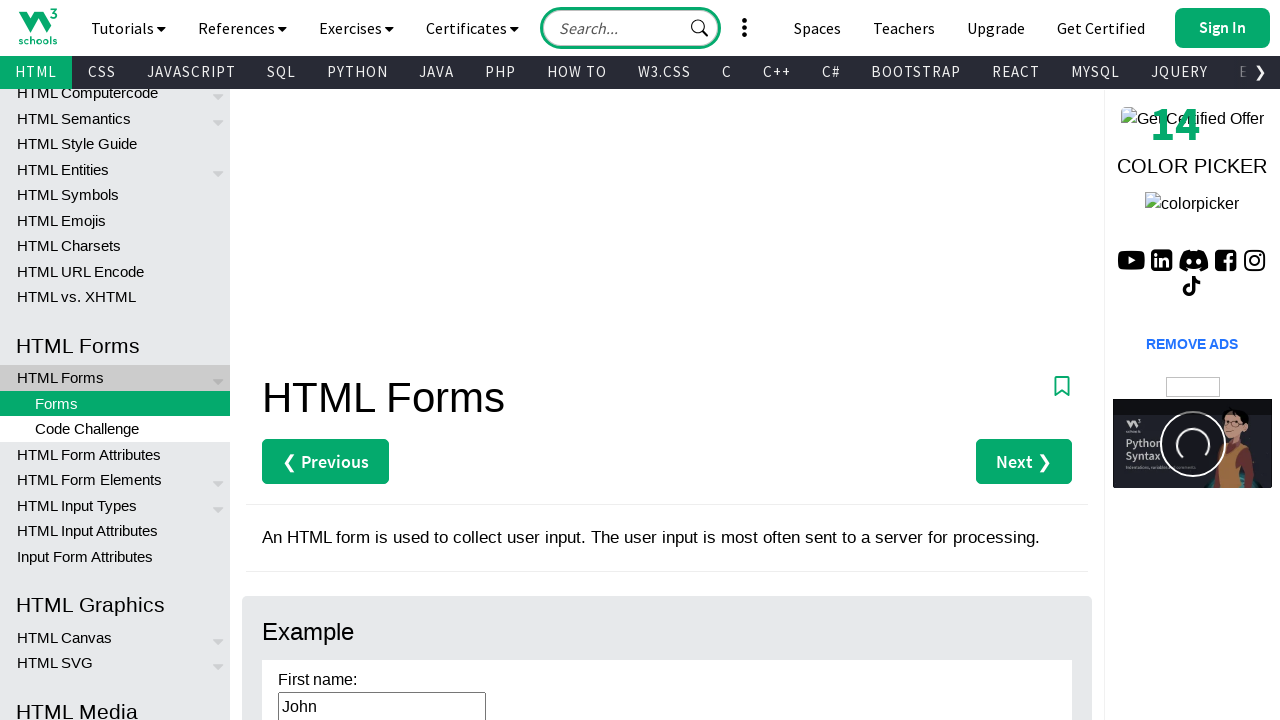

Clicked on submit button at (311, 360) on xpath=//input[@type='submit']
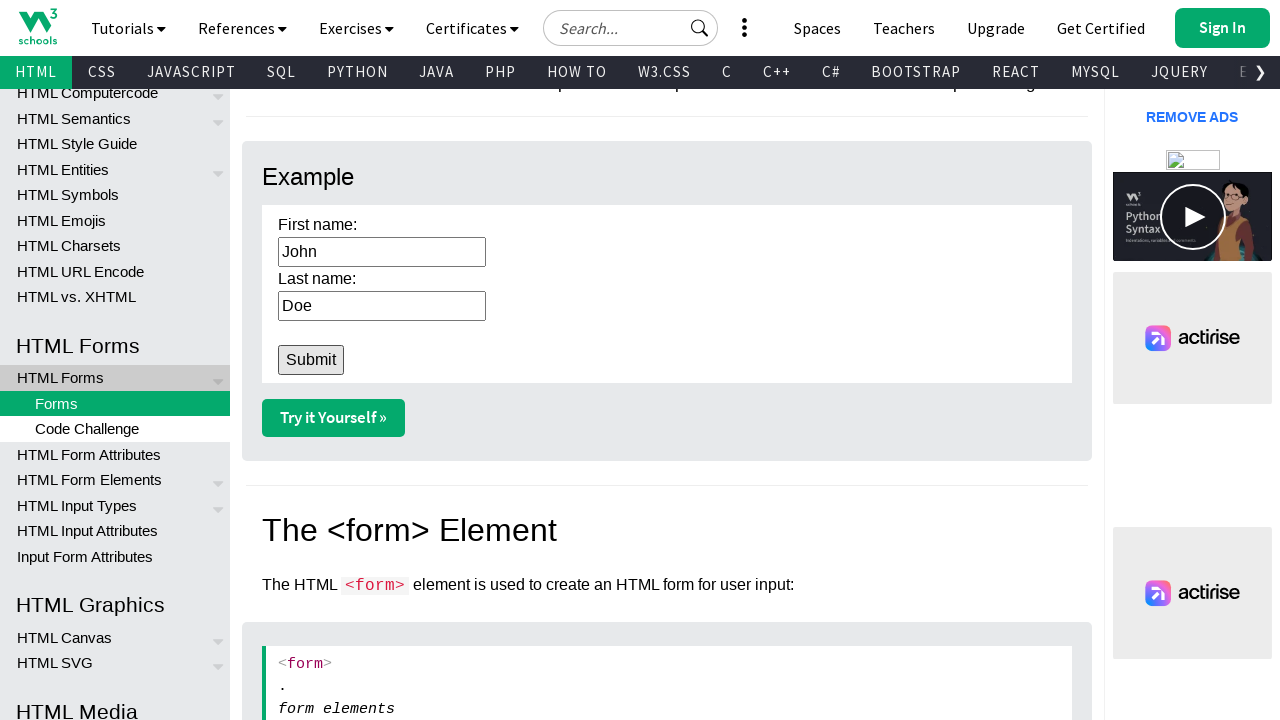

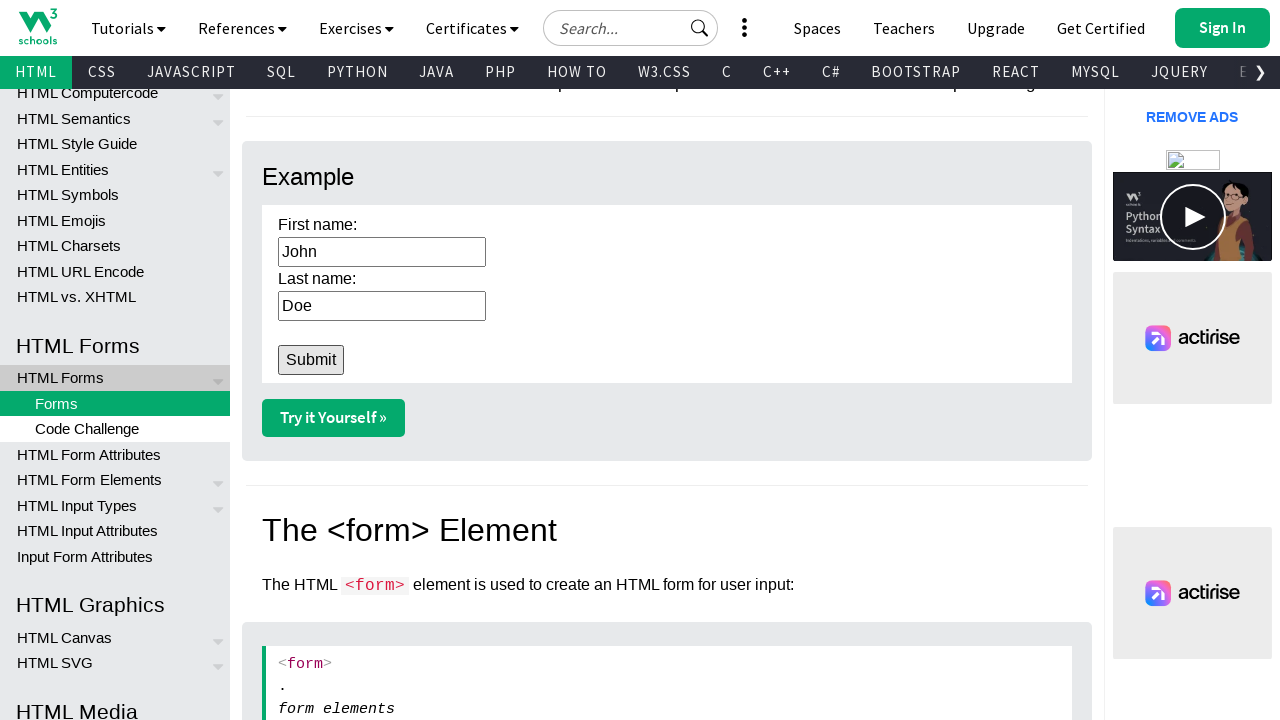